Tests alert handling on demoqa.com by clicking a timed alert button and accepting the alert that appears after a delay

Starting URL: https://demoqa.com/alerts

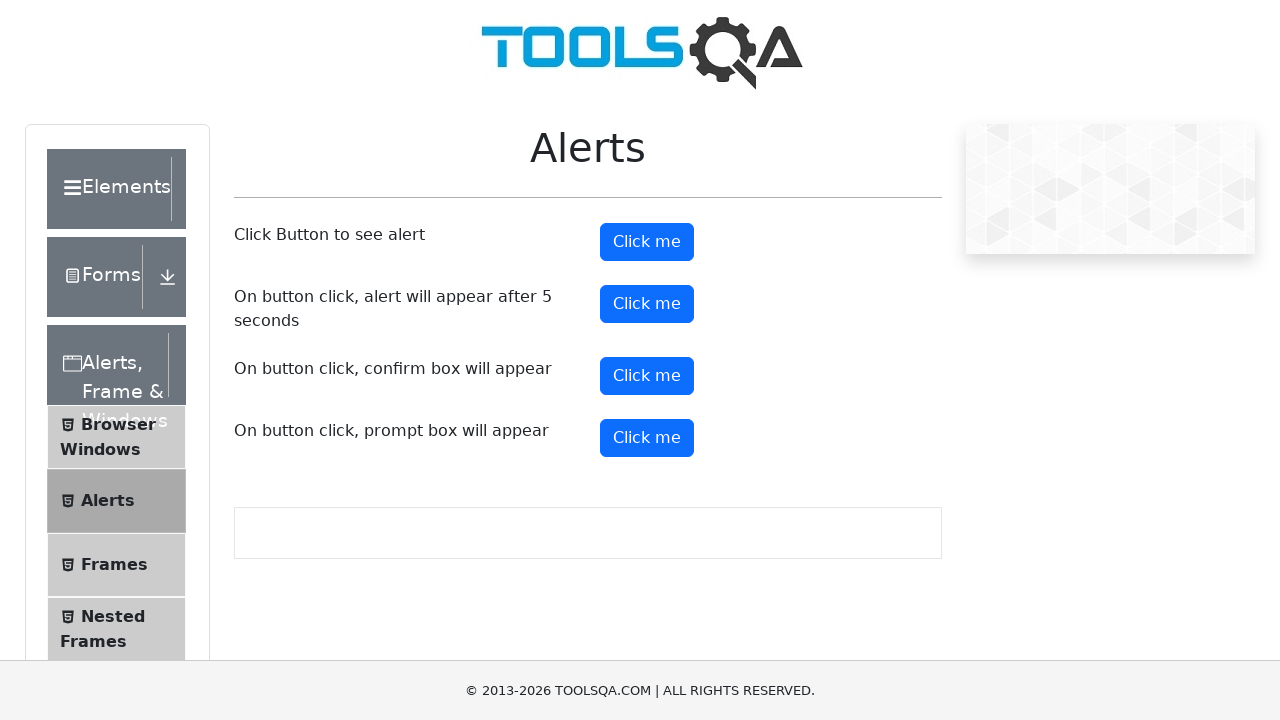

Set up dialog handler to automatically accept alerts
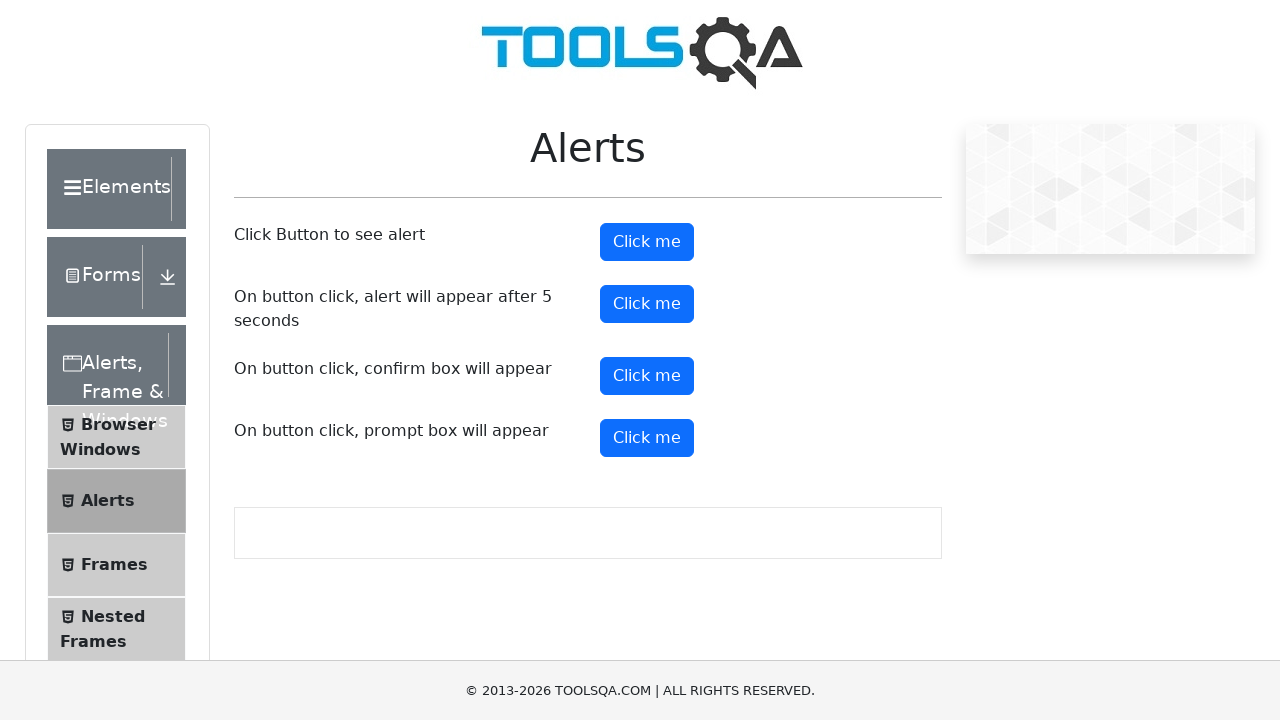

Clicked the timer alert button at (647, 304) on #timerAlertButton
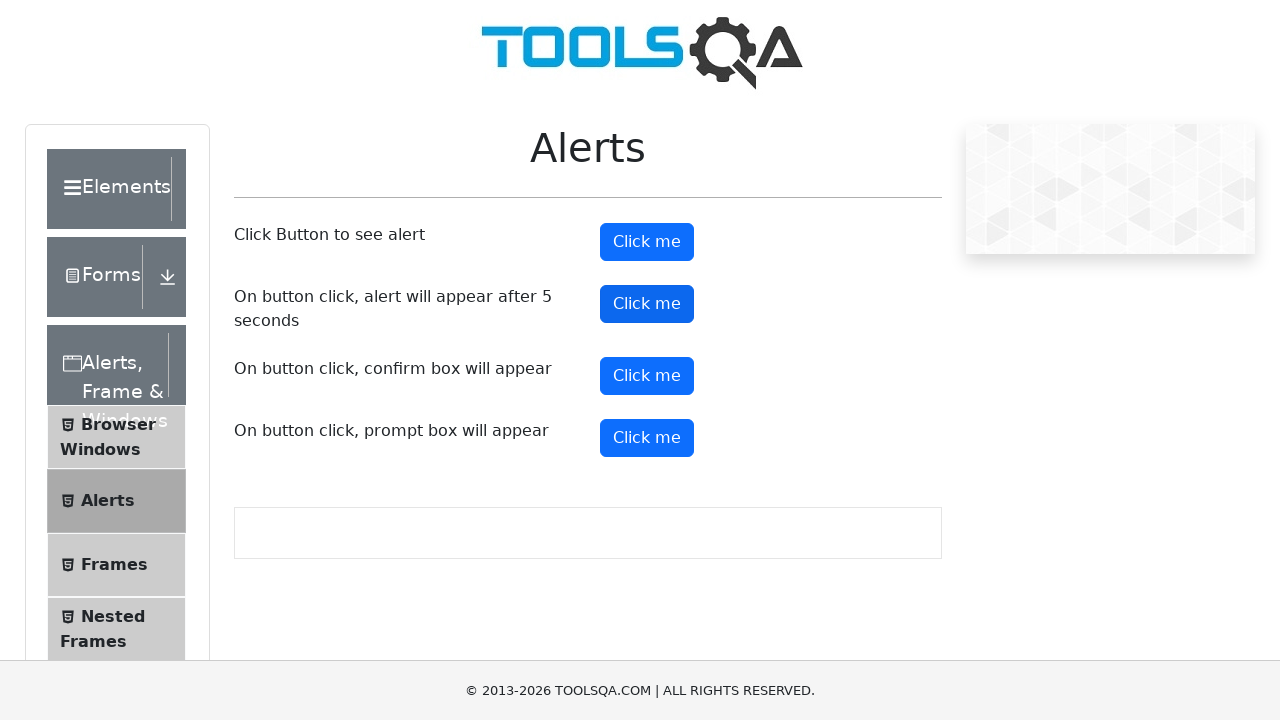

Waited 6 seconds for the timed alert to appear and be handled
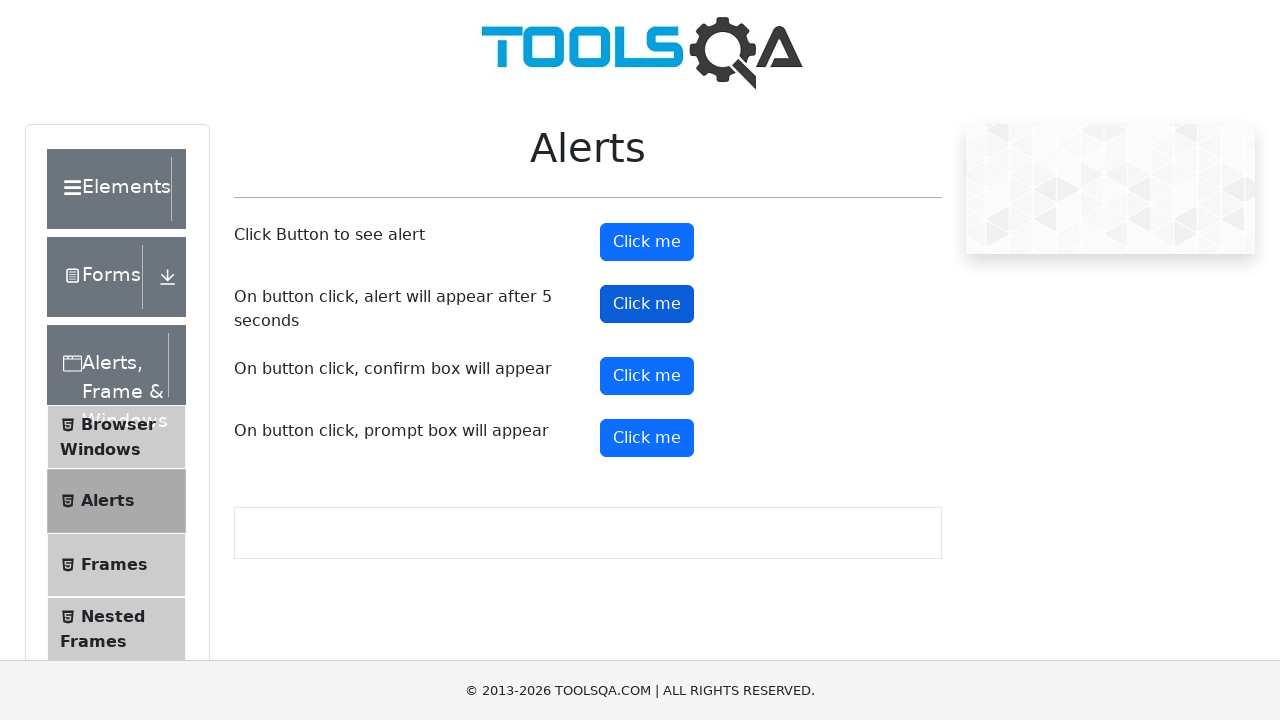

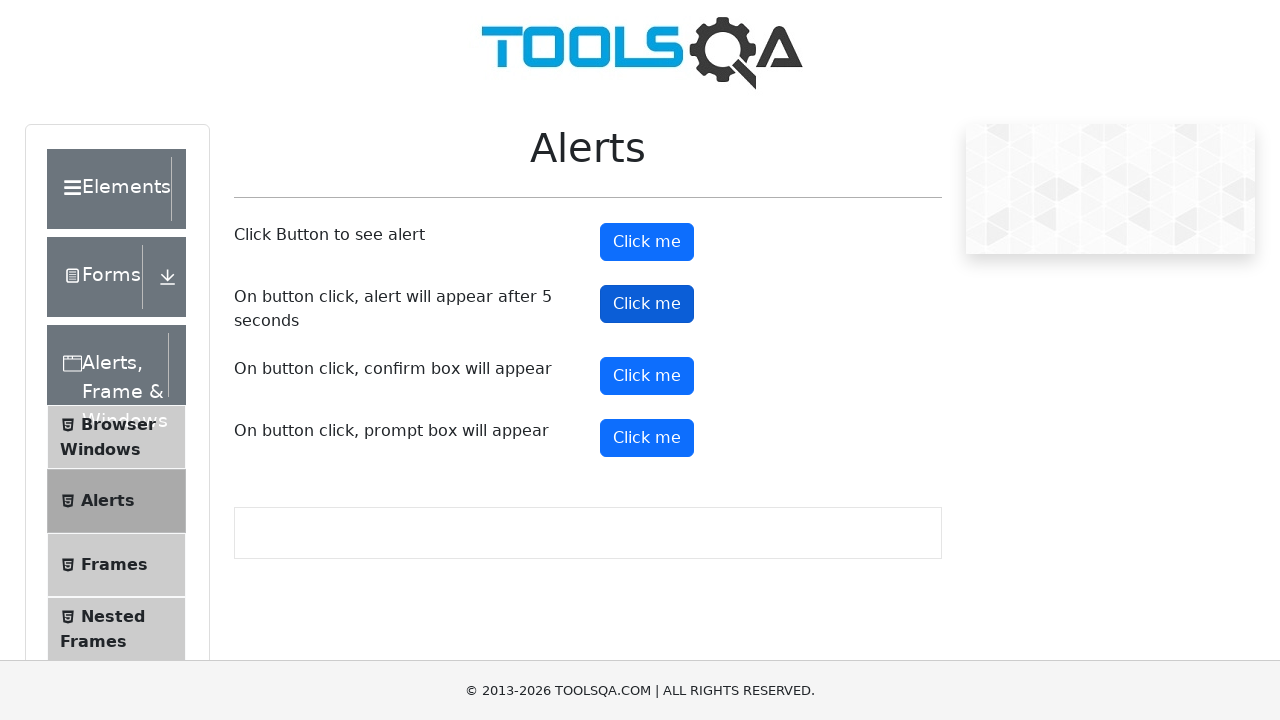